Tests a form submission on DemoQA by filling out text fields for name, email, and addresses, then submitting the form

Starting URL: https://demoqa.com/text-box

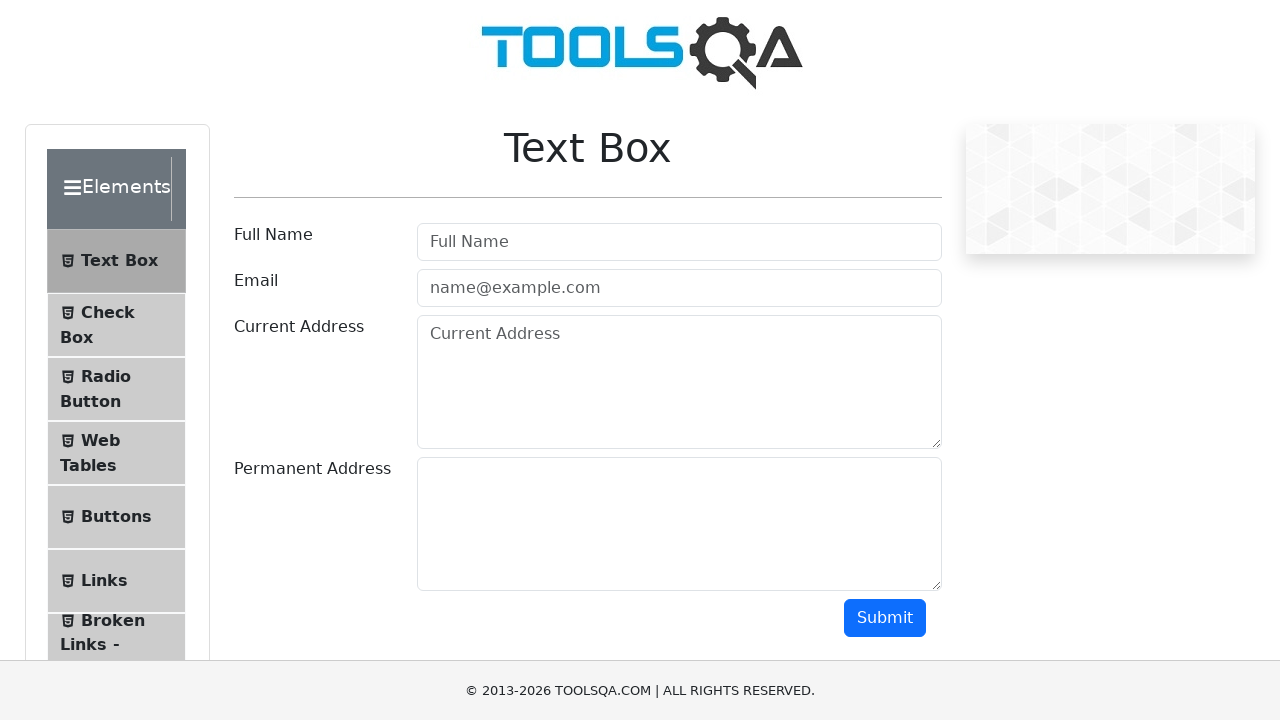

Filled name field with 'JuaraCoding' on #userName
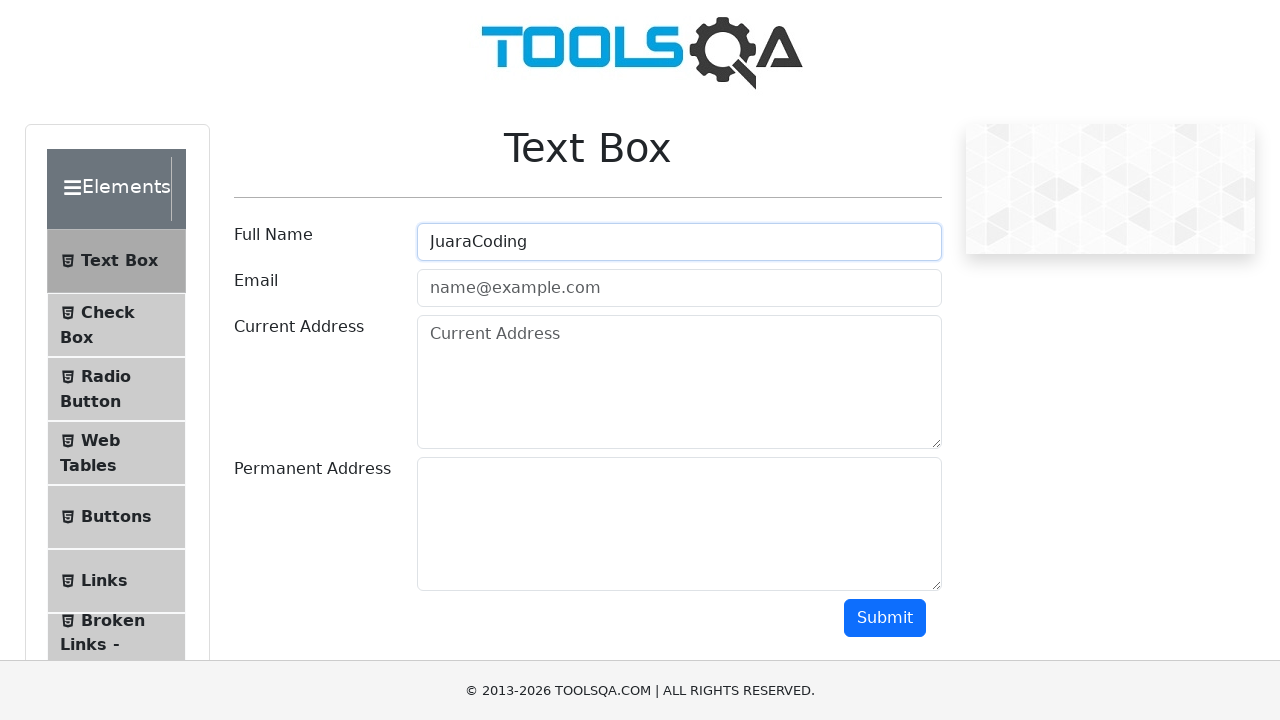

Filled email field with 'info@juaracoding.com' on #userEmail
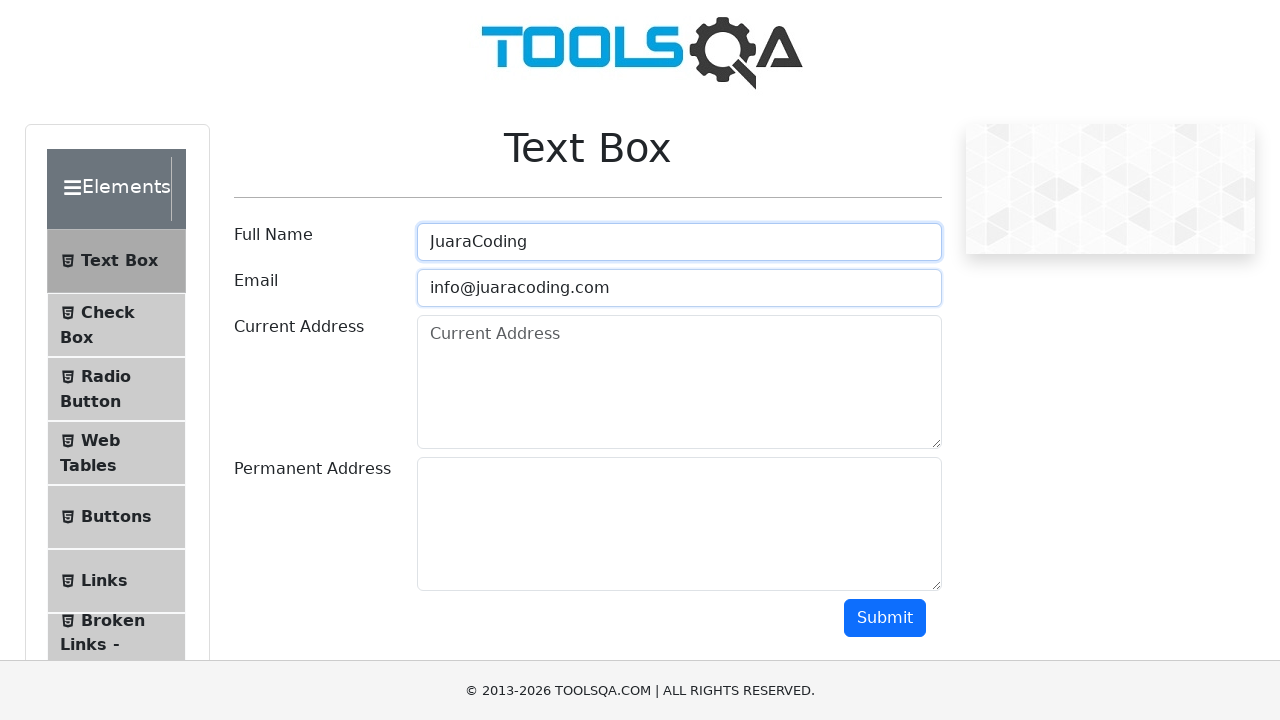

Filled current address field with 'Jakarta' on #currentAddress
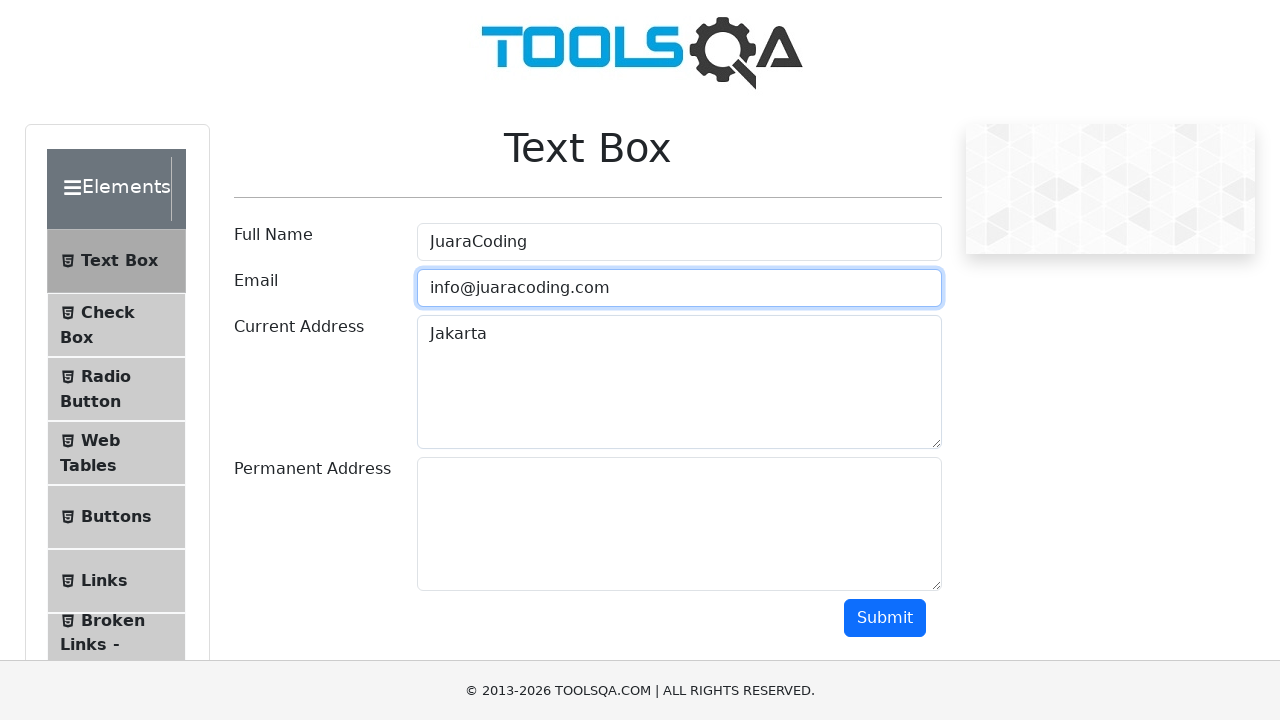

Filled permanent address field with 'Jakarta' on #permanentAddress
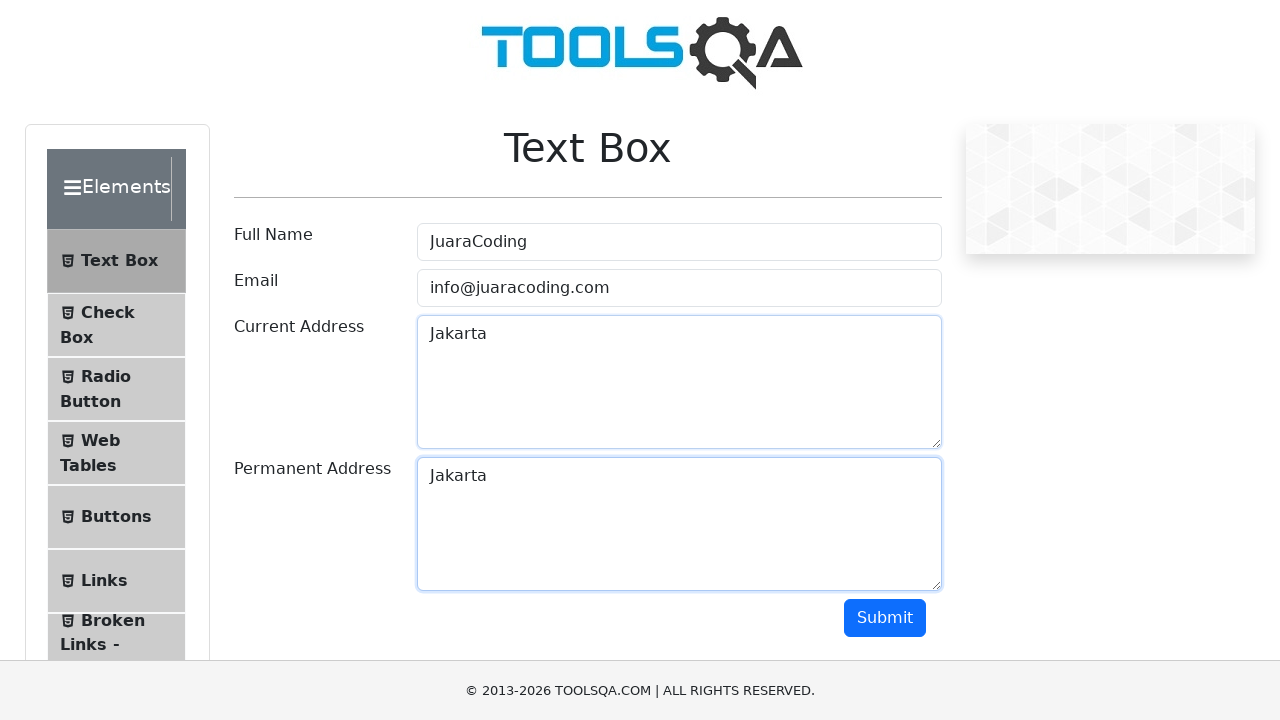

Scrolled down to reveal submit button
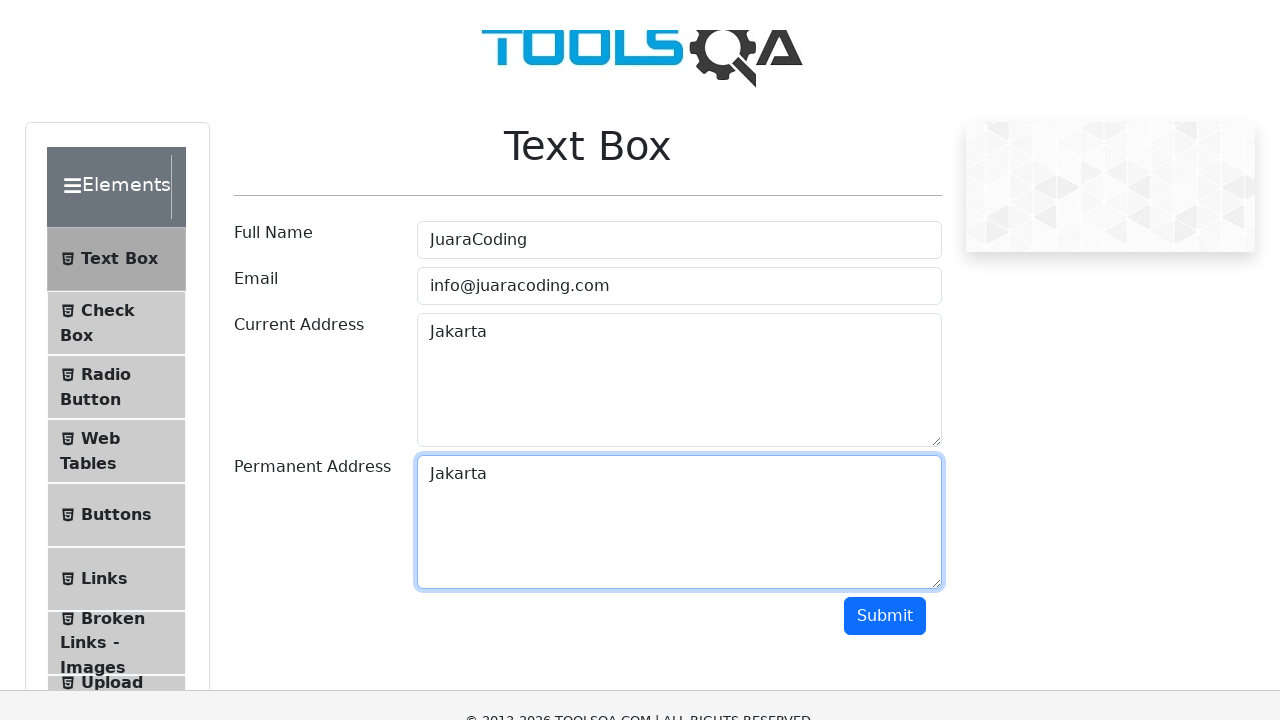

Clicked submit button to submit the form at (885, 118) on #submit
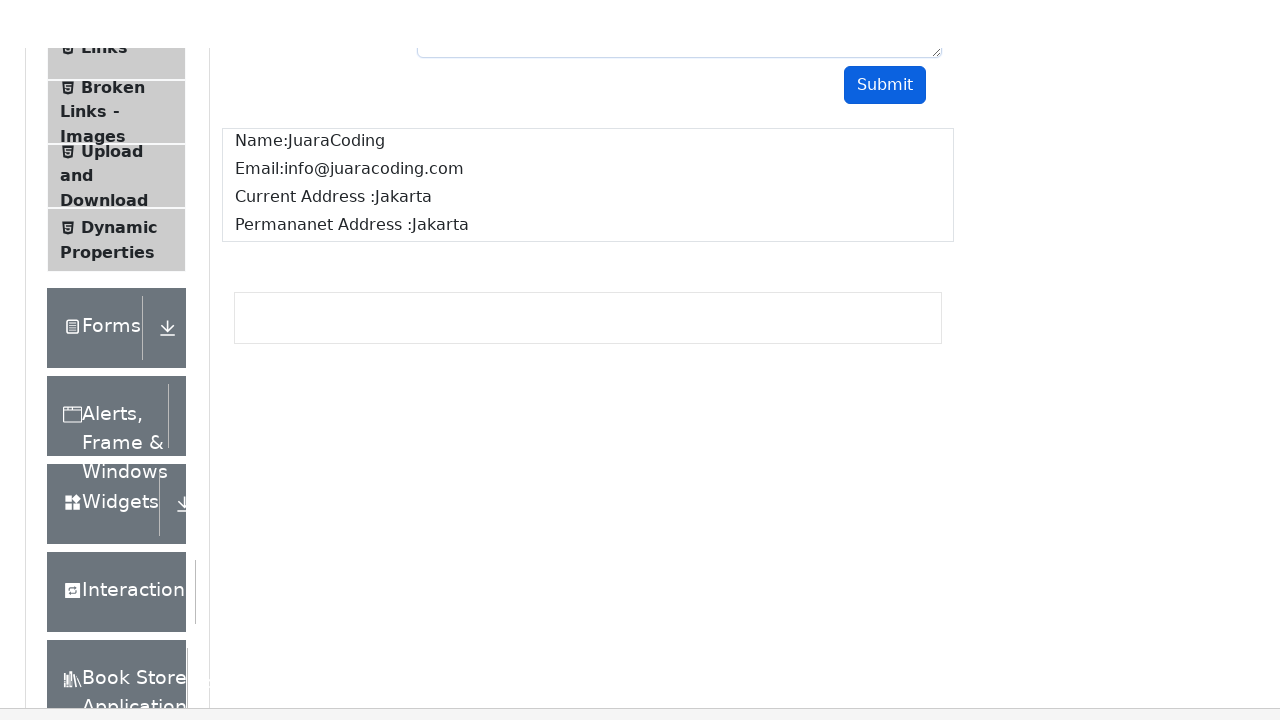

Form submission completed
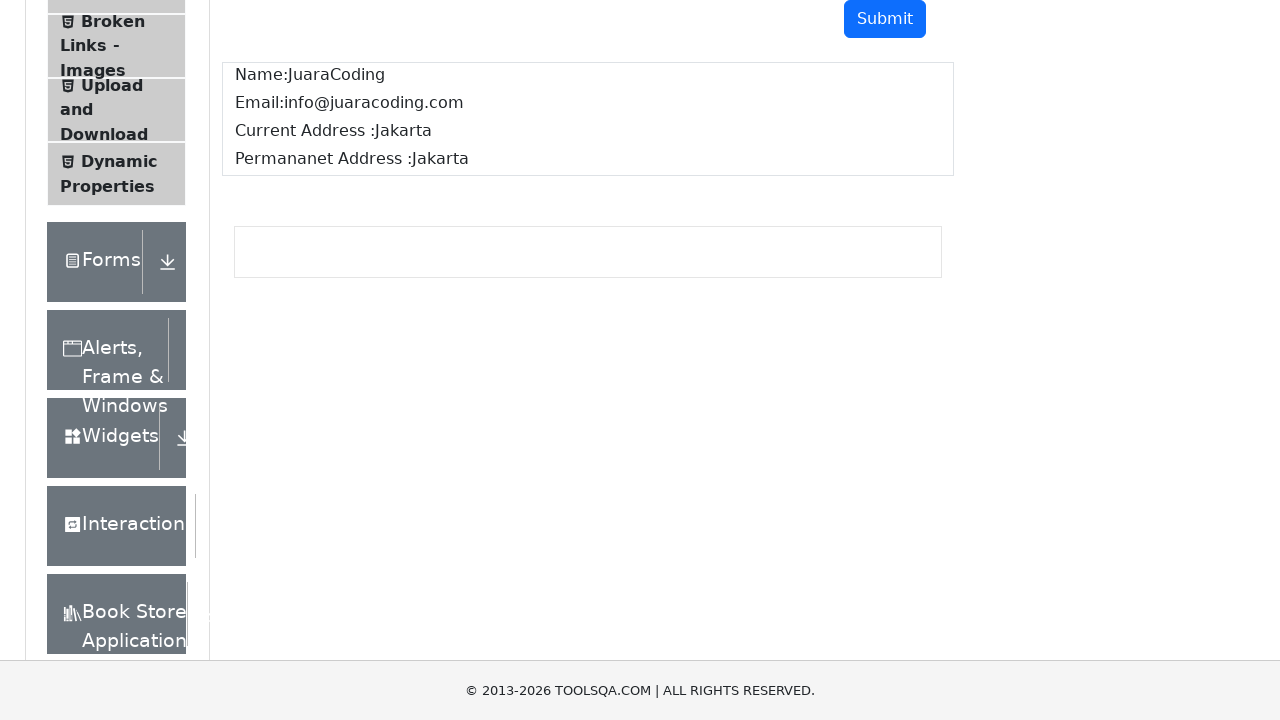

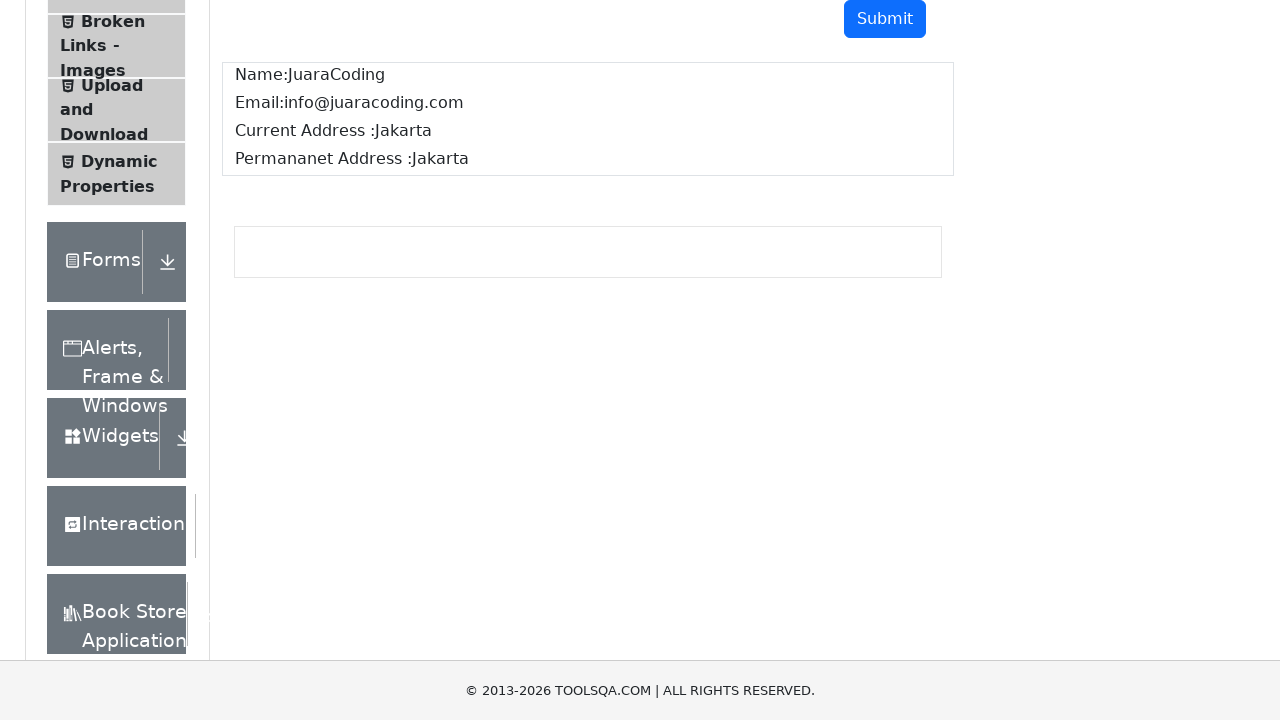